Tests jQuery UI slider functionality by dragging the slider handle to a different position

Starting URL: https://jqueryui.com/slider/

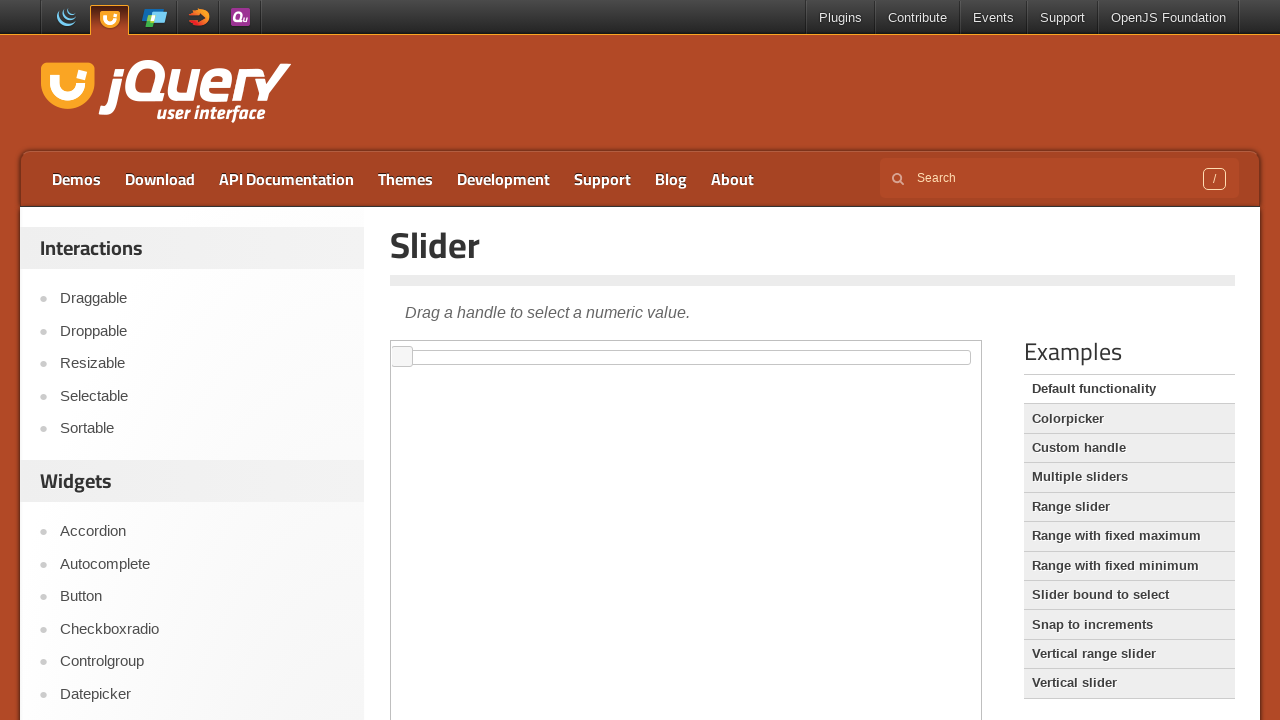

Located iframe containing slider demo
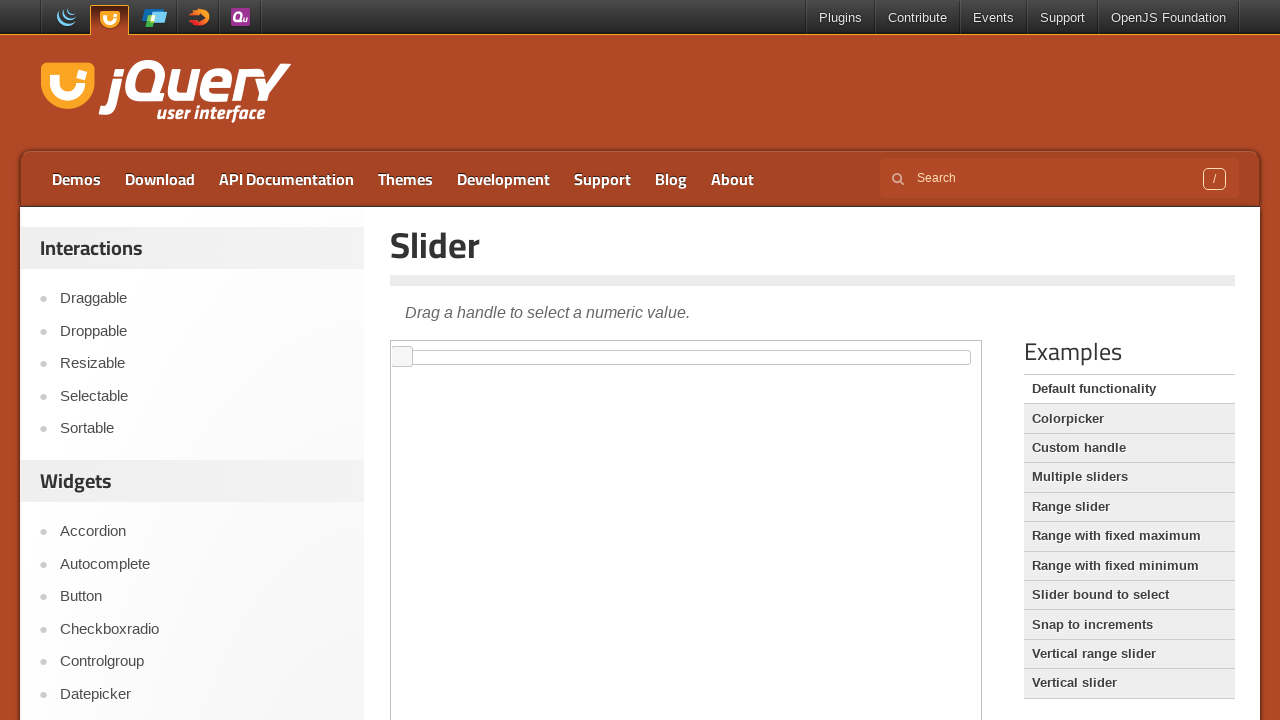

Located slider handle element
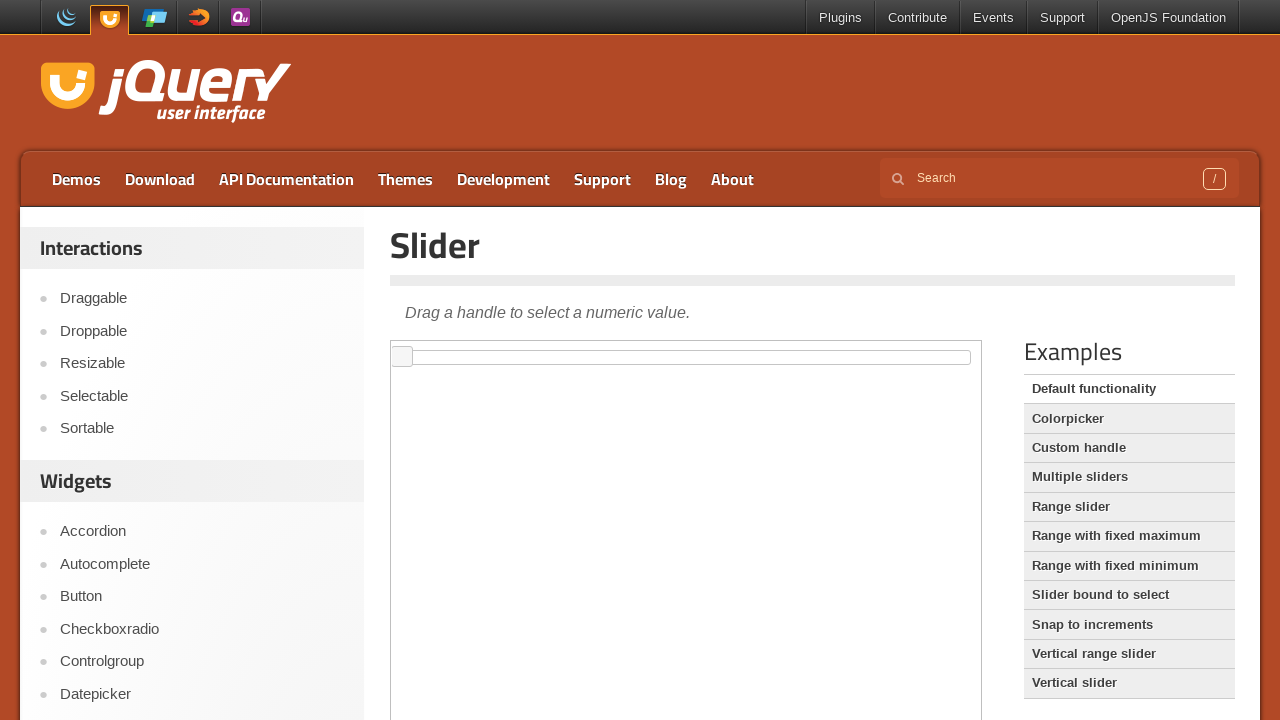

Dragged slider handle 550 pixels to the right at (943, 347)
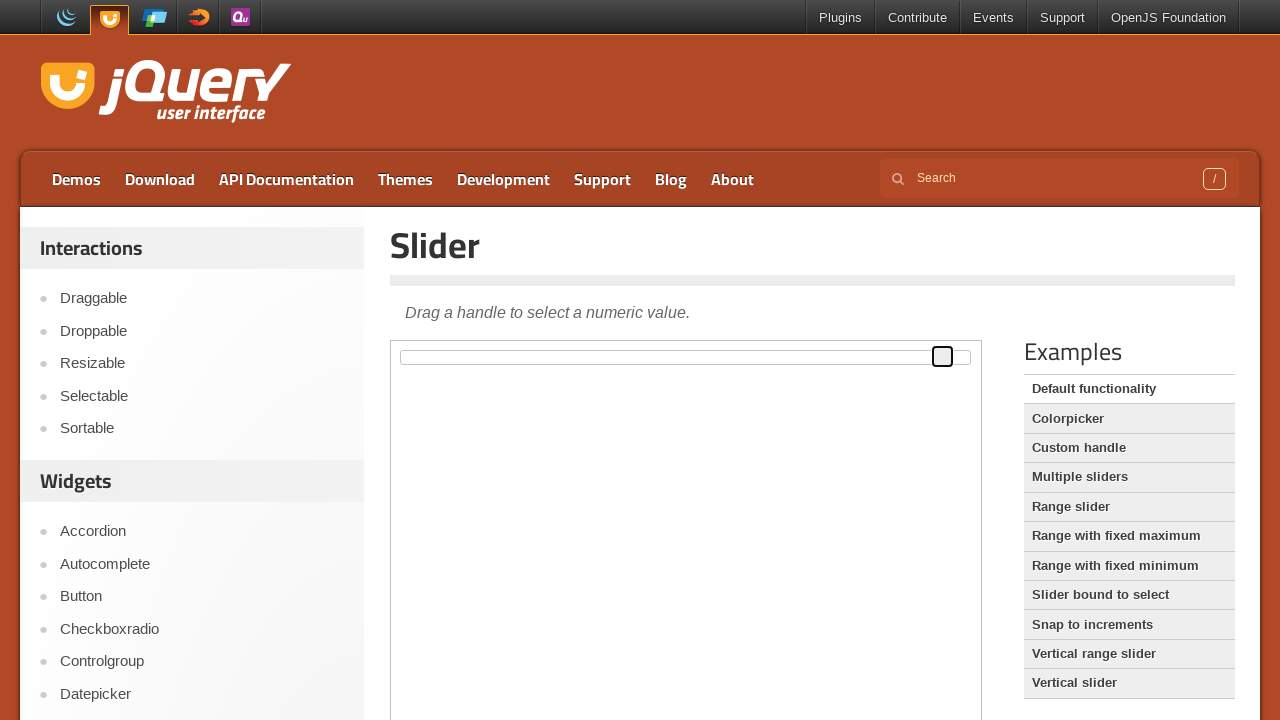

Clicked on slider track at (686, 357) on iframe.demo-frame >> internal:control=enter-frame >> div#slider
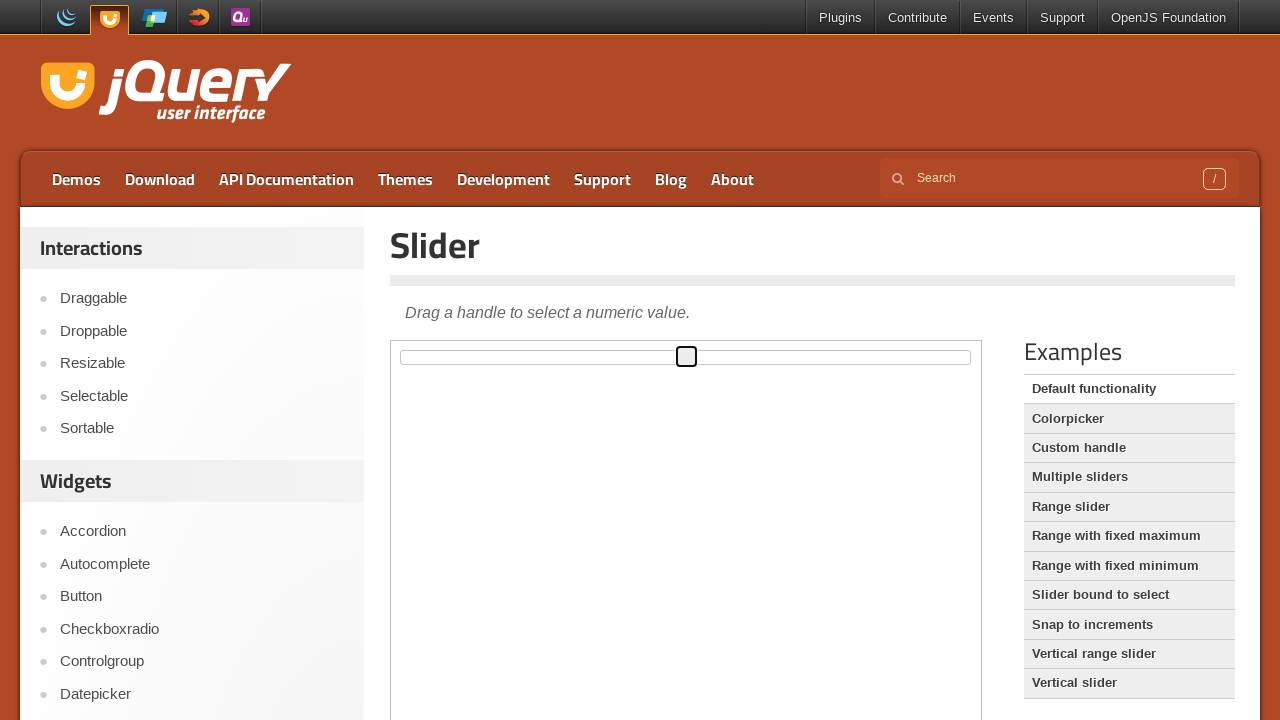

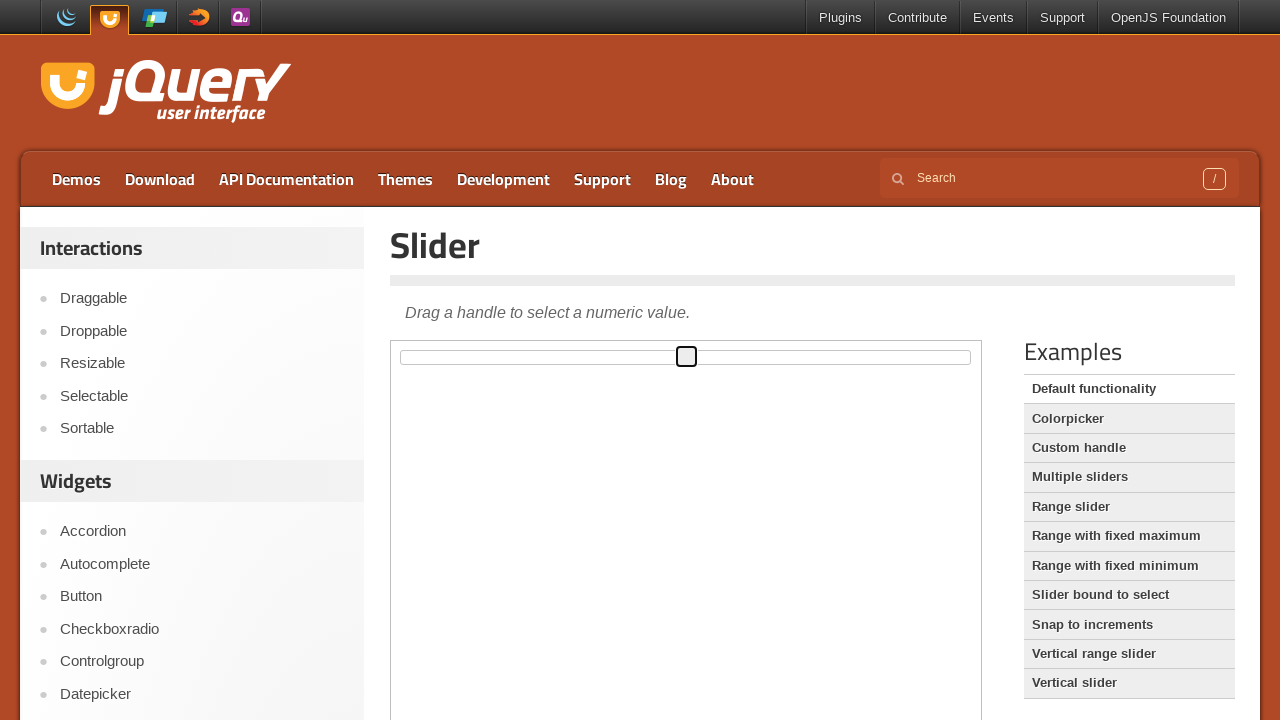